Tests navigation by clicking on "Top Deals" link which opens a new page, then verifies the new page URL is correct

Starting URL: https://rahulshettyacademy.com/seleniumPractise

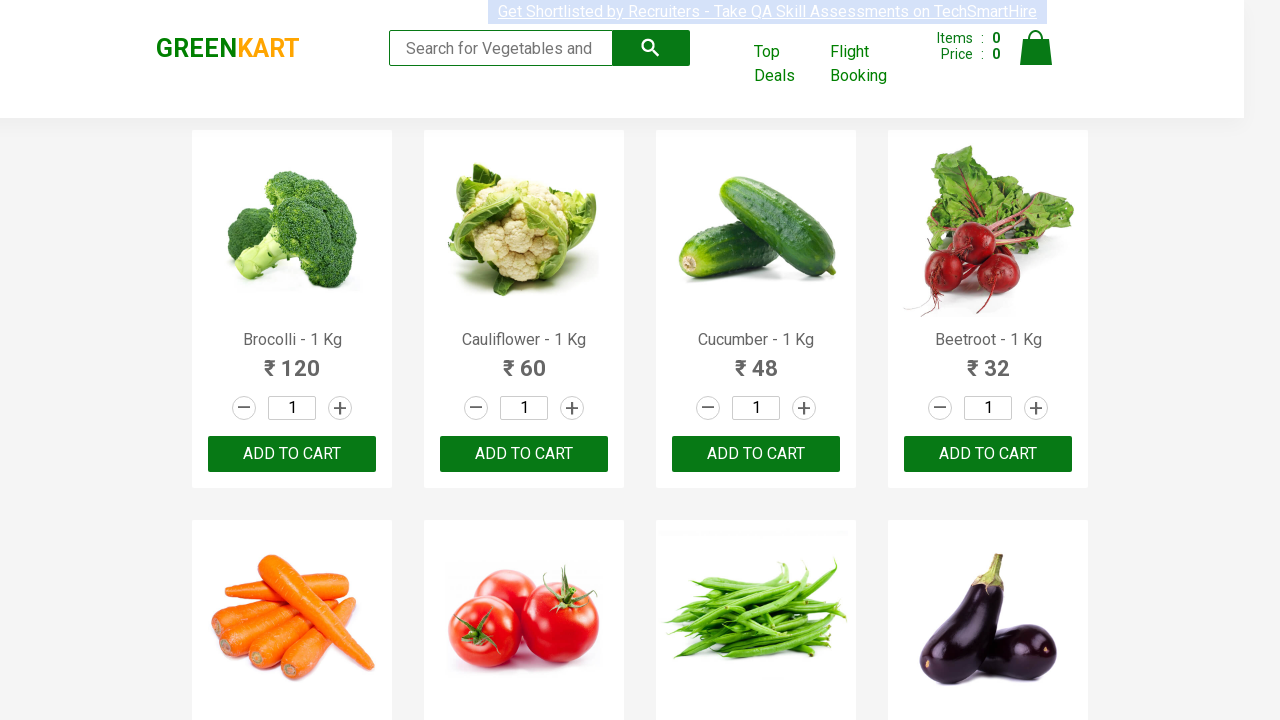

Clicked 'Top Deals' link and new page opened at (787, 64) on internal:role=link[name="Top Deals"i]
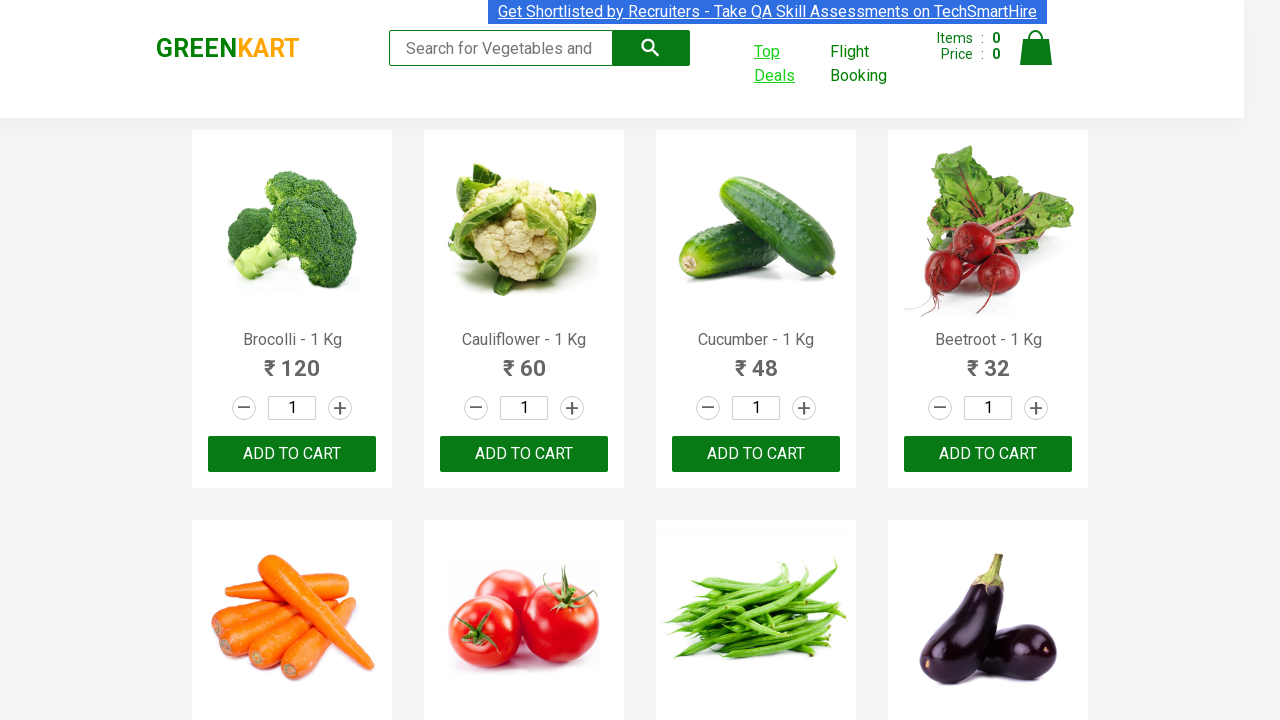

Captured new page object from popup
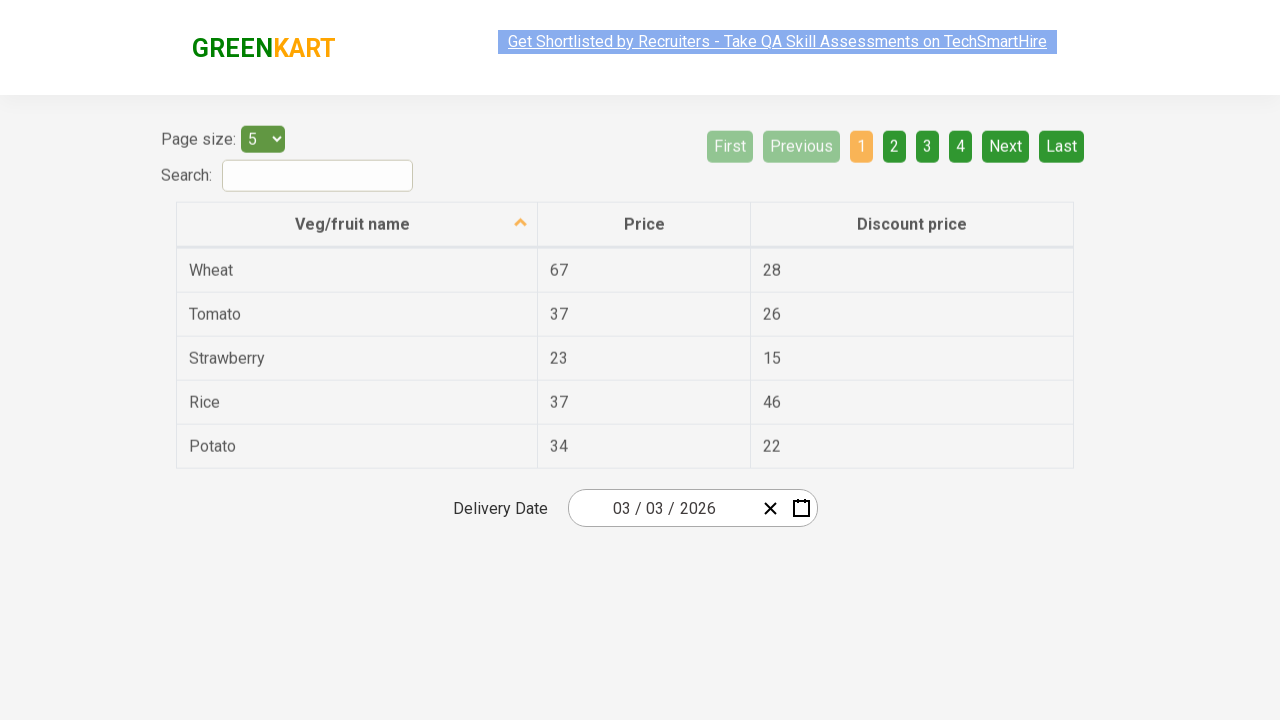

Top Deals page loaded successfully
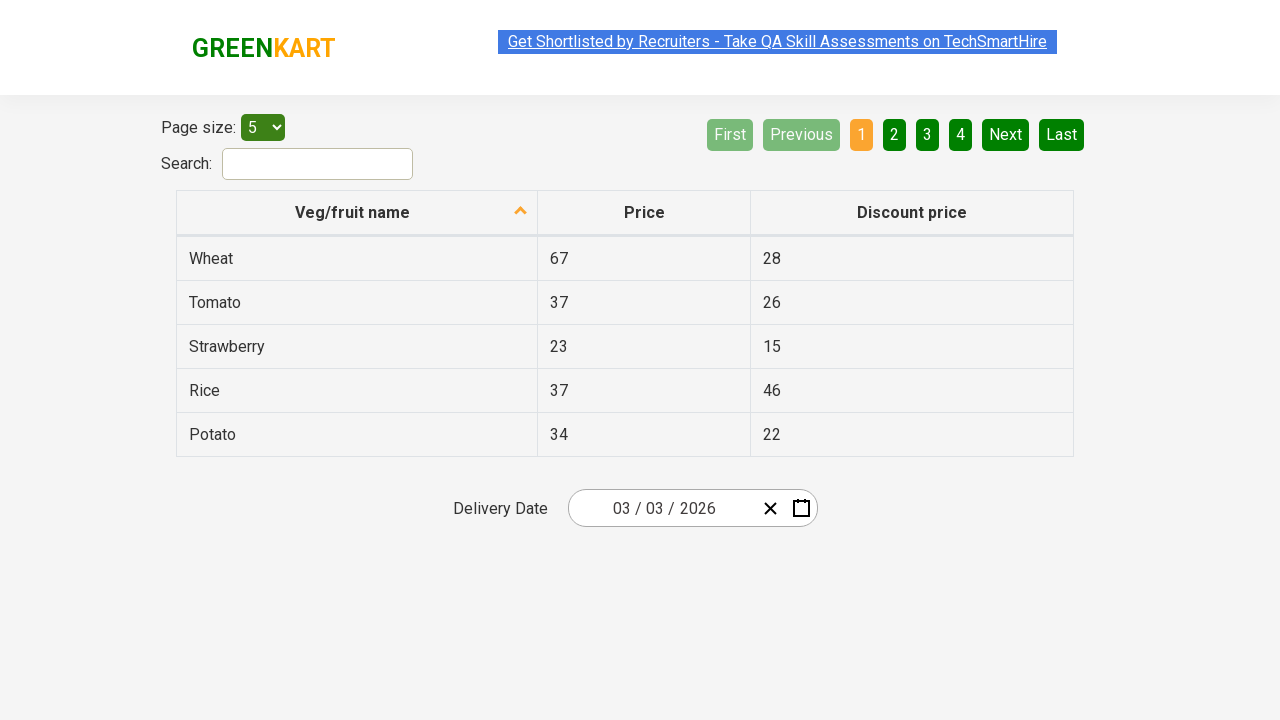

Verified Top Deals page URL is correct: https://rahulshettyacademy.com/seleniumPractise/#/offers
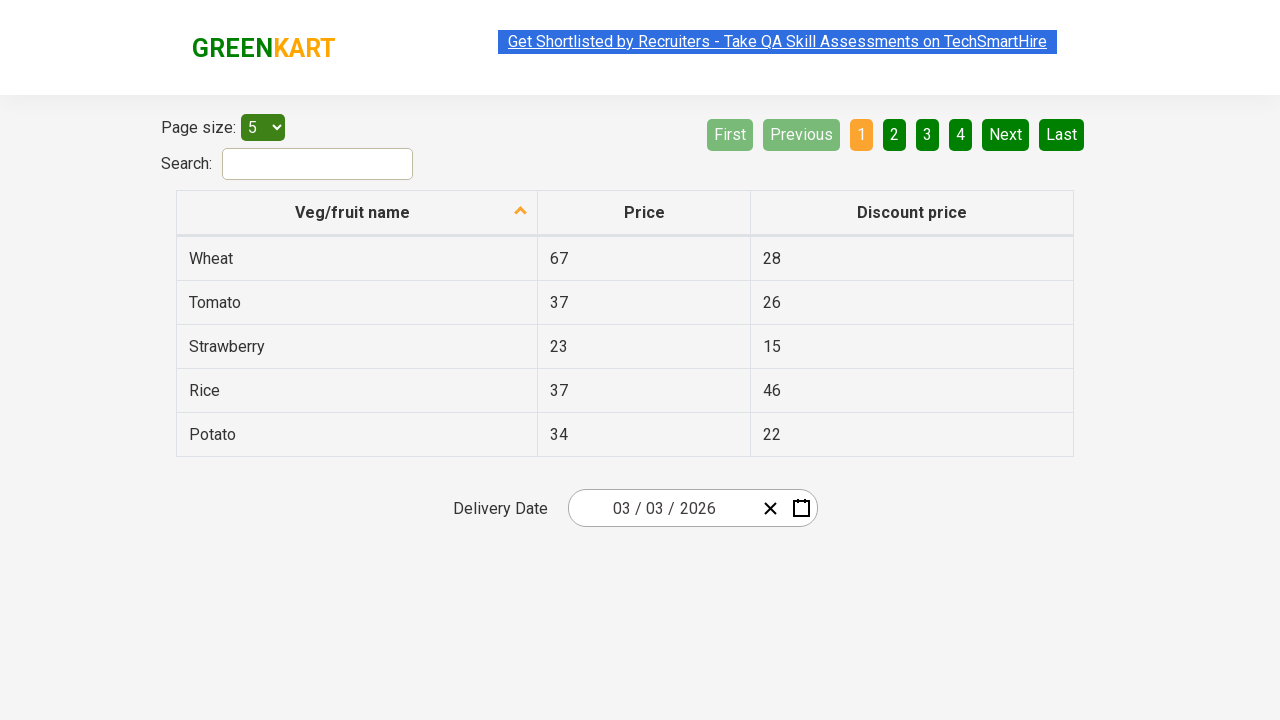

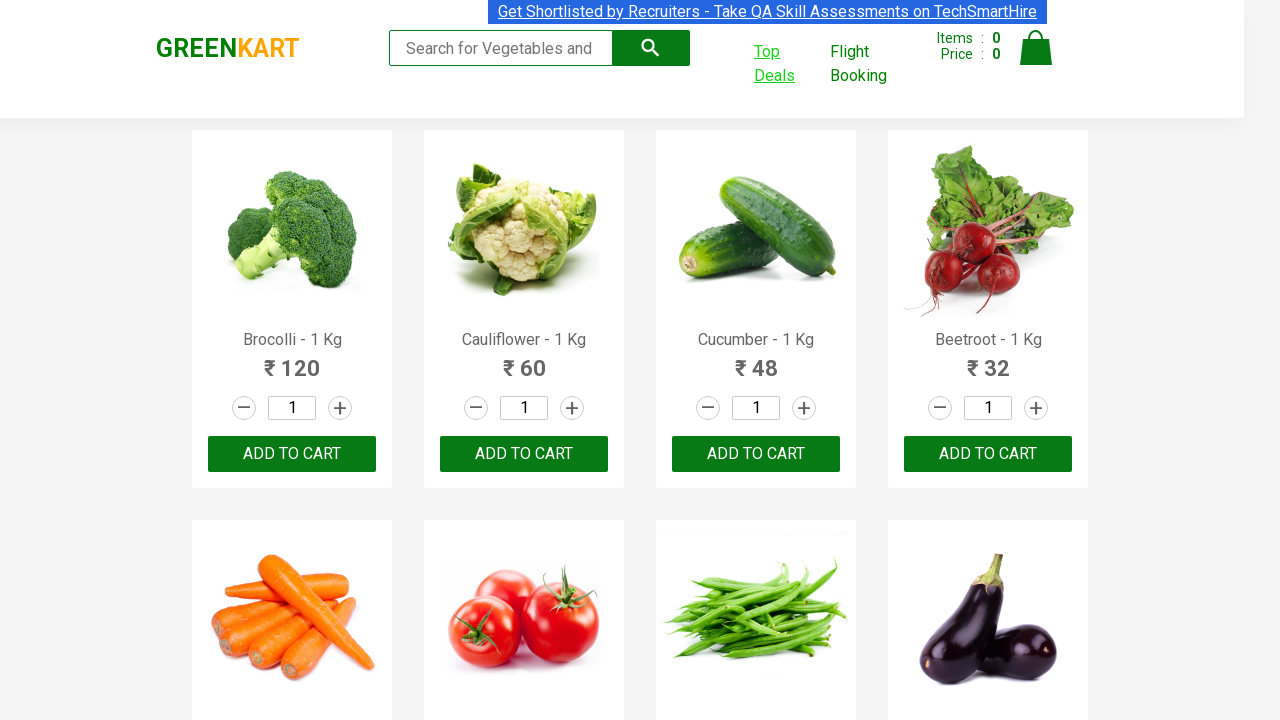